Tests JavaScript prompt dialog by clicking prompt button, entering text, accepting the dialog, and verifying the entered text

Starting URL: http://practice.cydeo.com/javascript_alerts

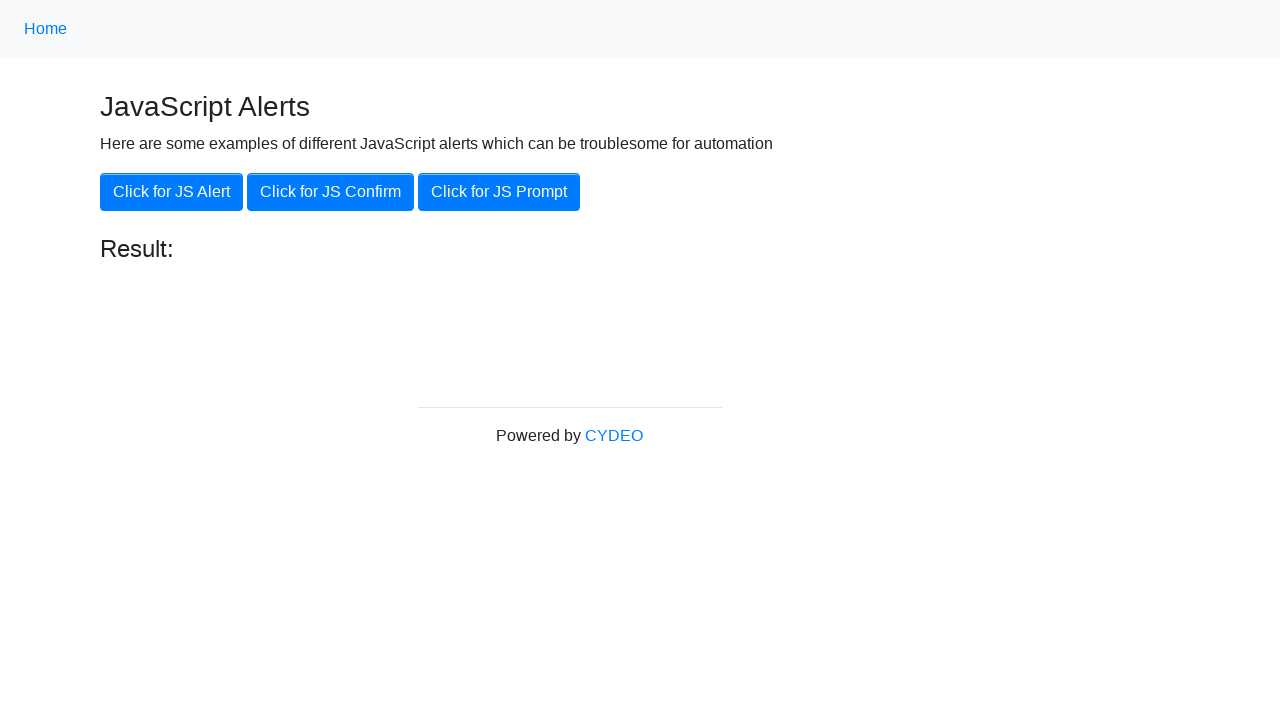

Clicked JS Prompt button at (499, 192) on xpath=//button[@onclick='jsPrompt()']
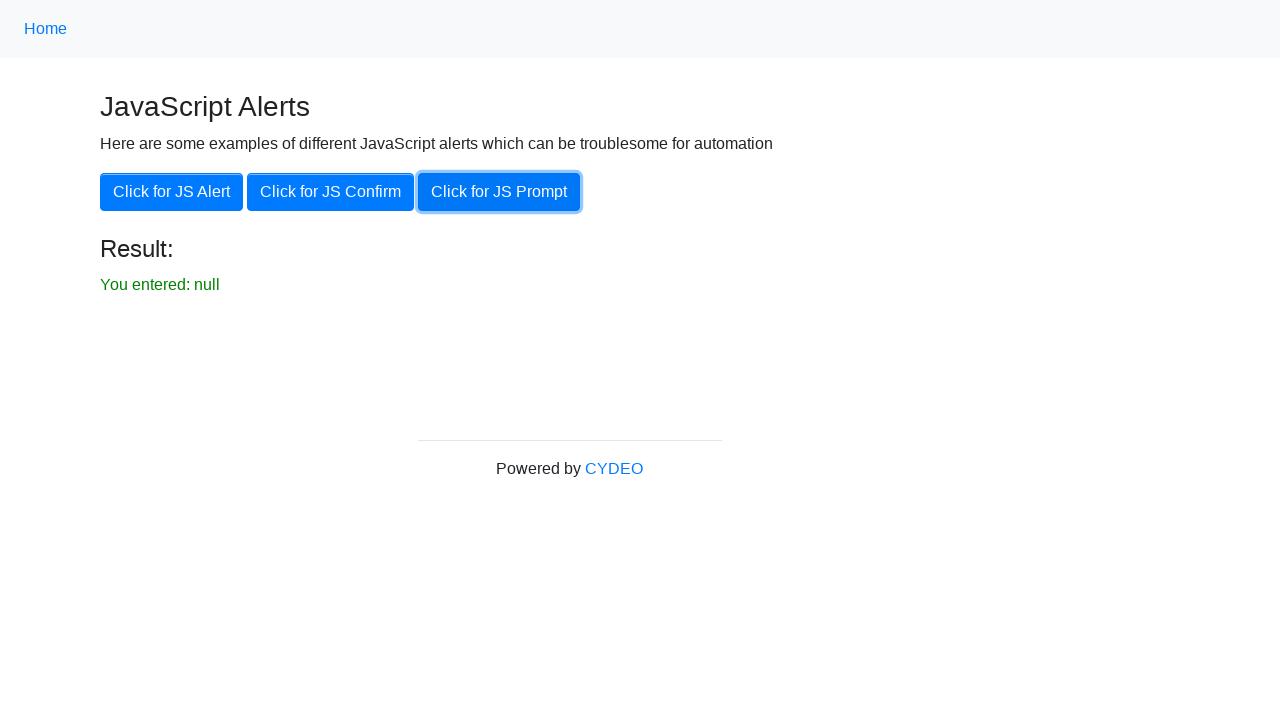

Set up dialog handler to accept prompt with text 'hello'
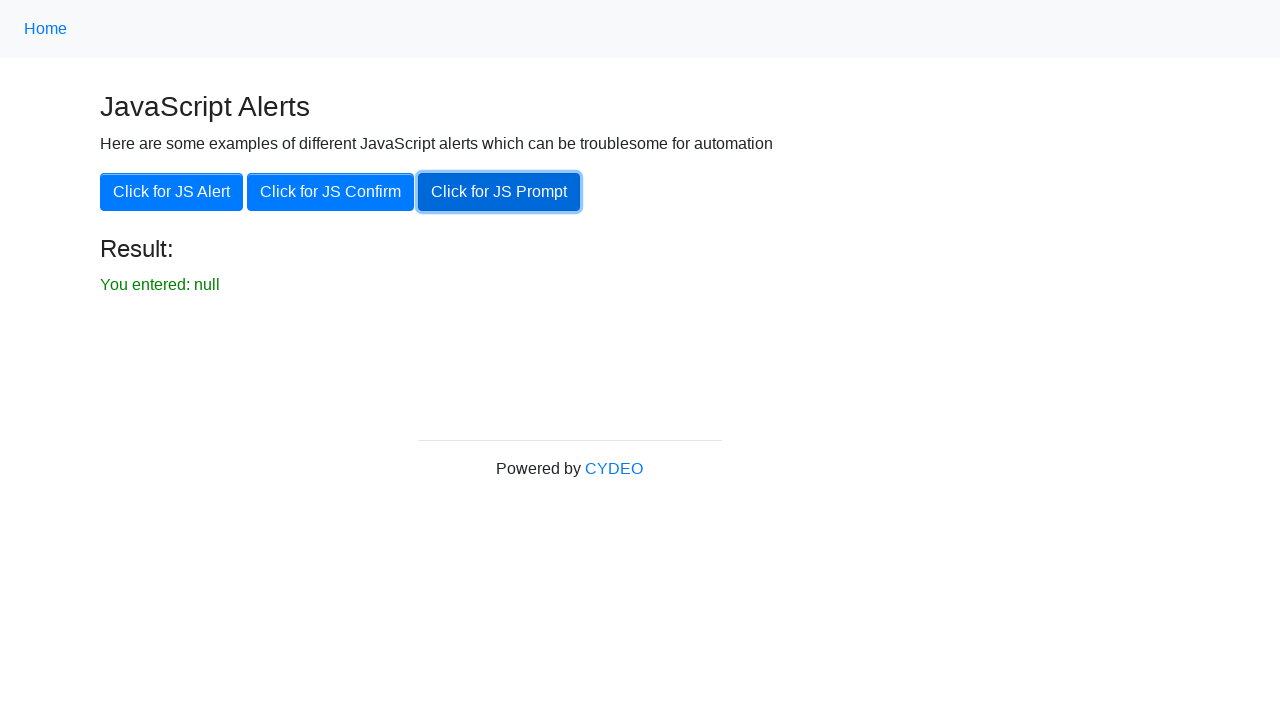

Clicked JS Prompt button to trigger dialog at (499, 192) on xpath=//button[@onclick='jsPrompt()']
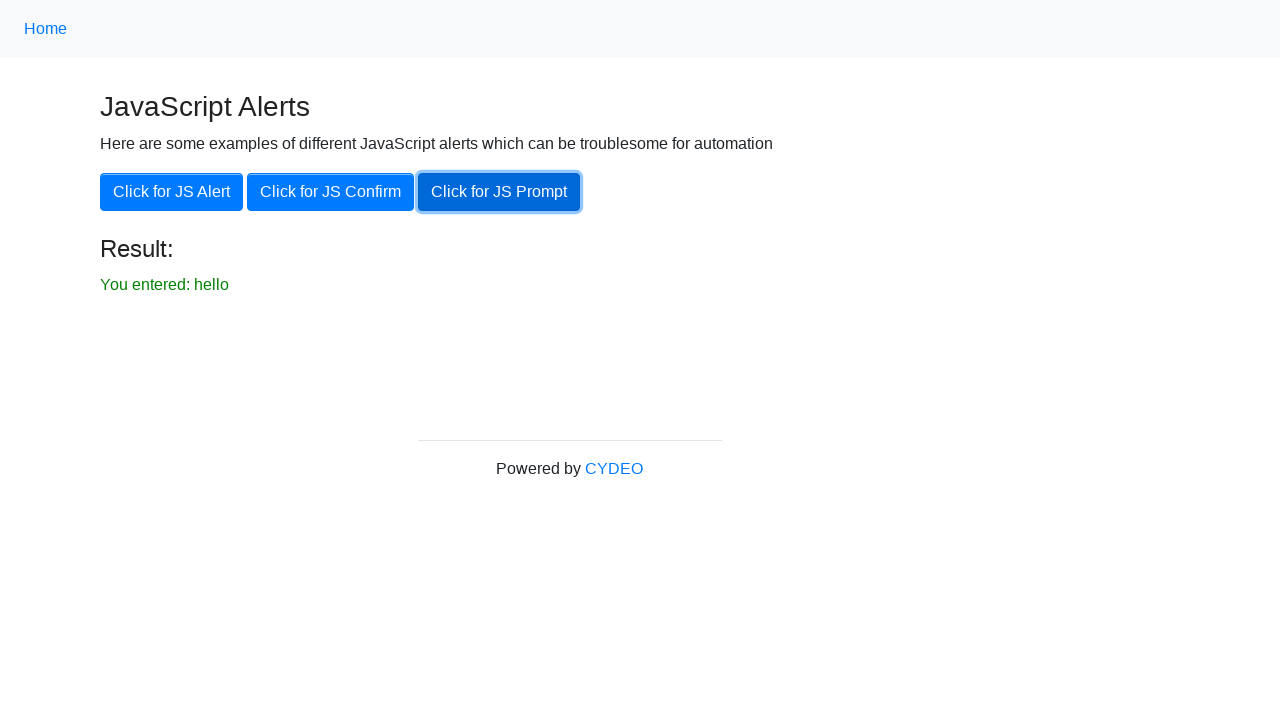

Verified prompt result text appeared in green
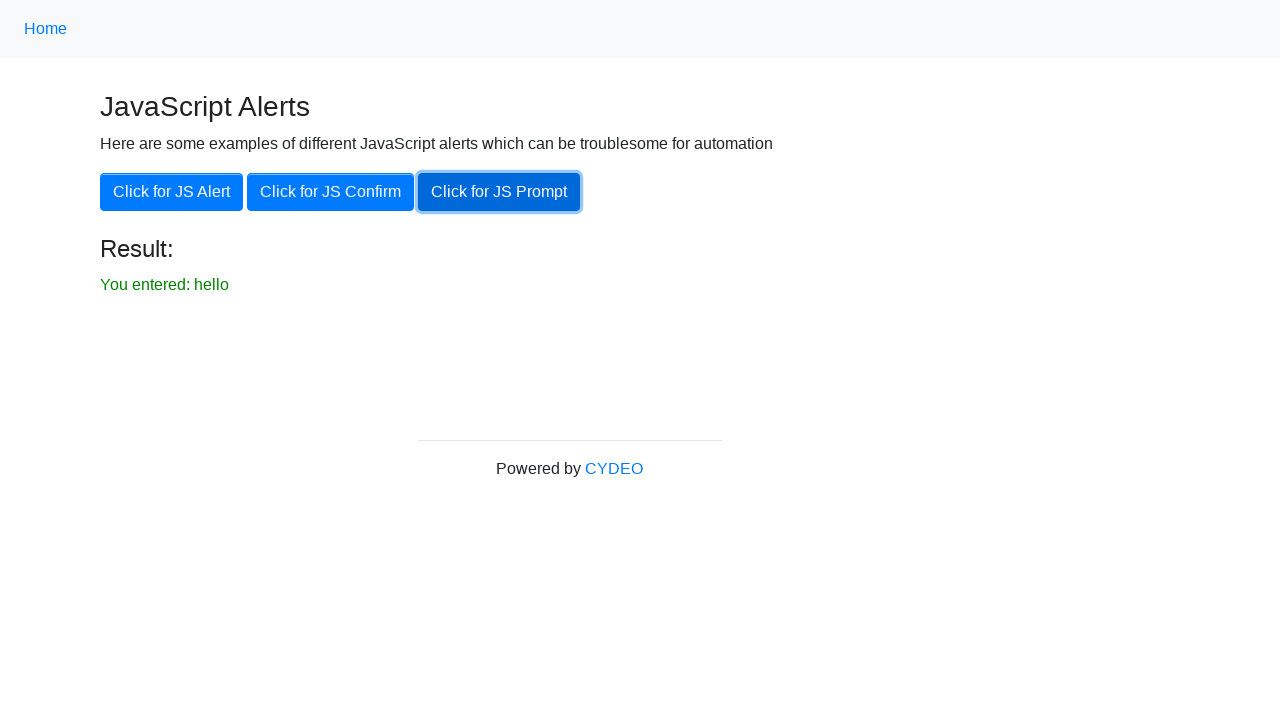

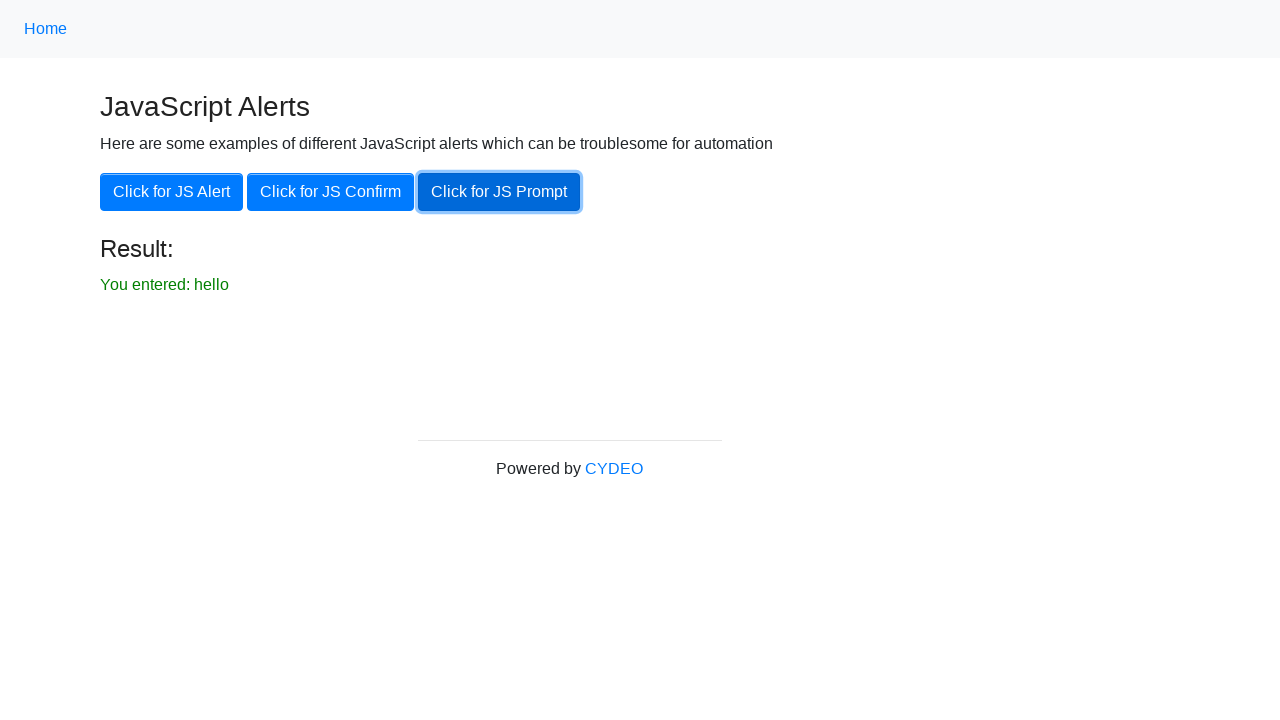